Navigates to NSE corporate announcements page, filters by week, and interacts with the announcements table

Starting URL: https://www.nseindia.com/companies-listing/corporate-filings-announcements

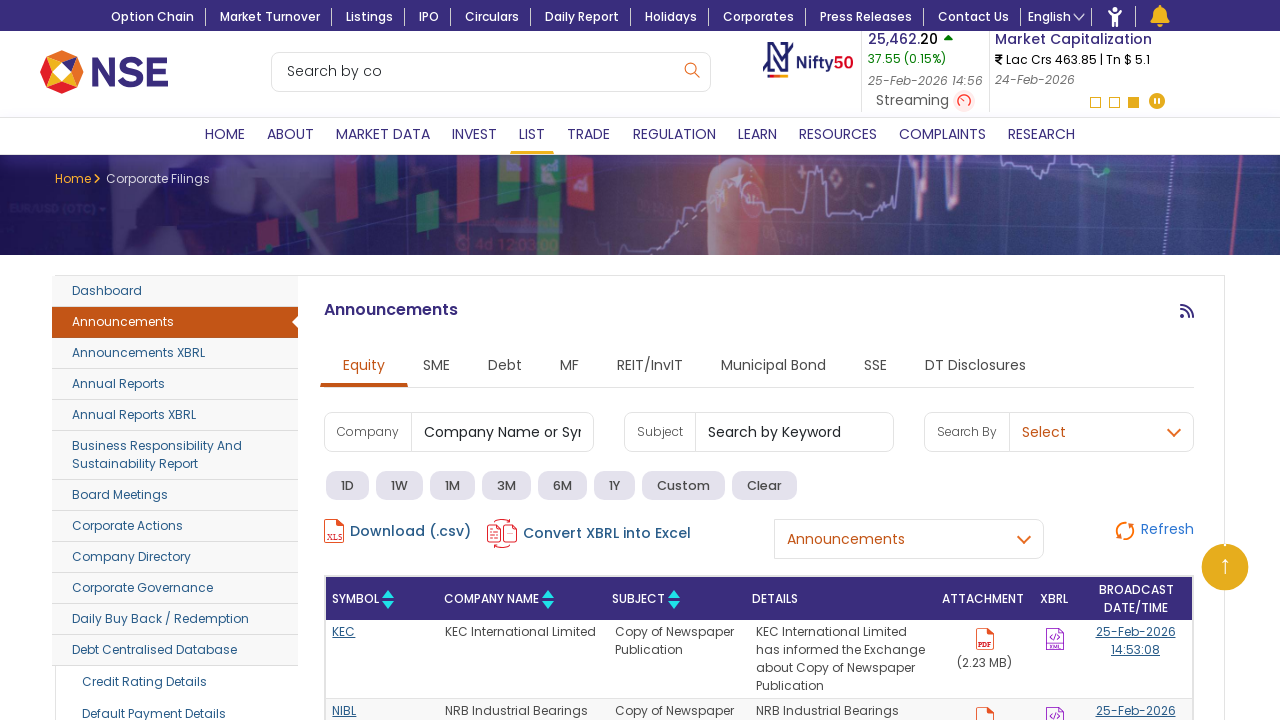

Waited 10 seconds for NSE announcements page to load
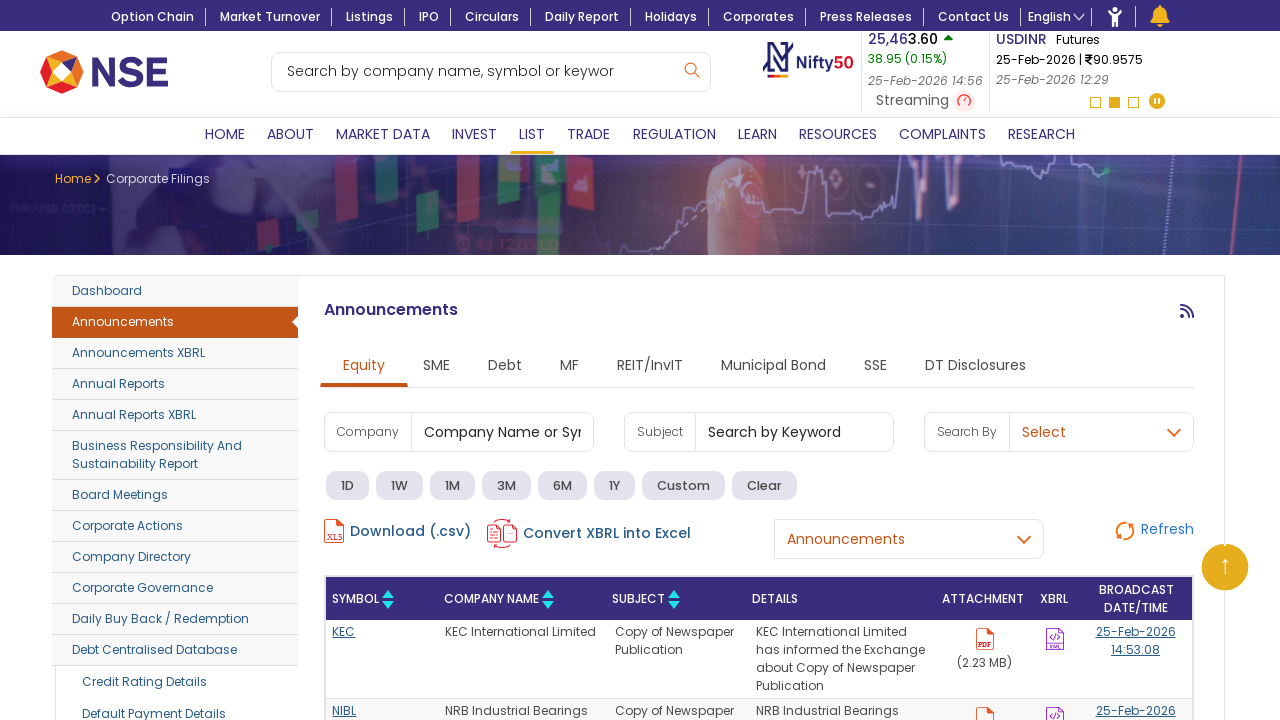

Clicked on 1 week filter button at (400, 486) on xpath=//a[@data-val="1W"]
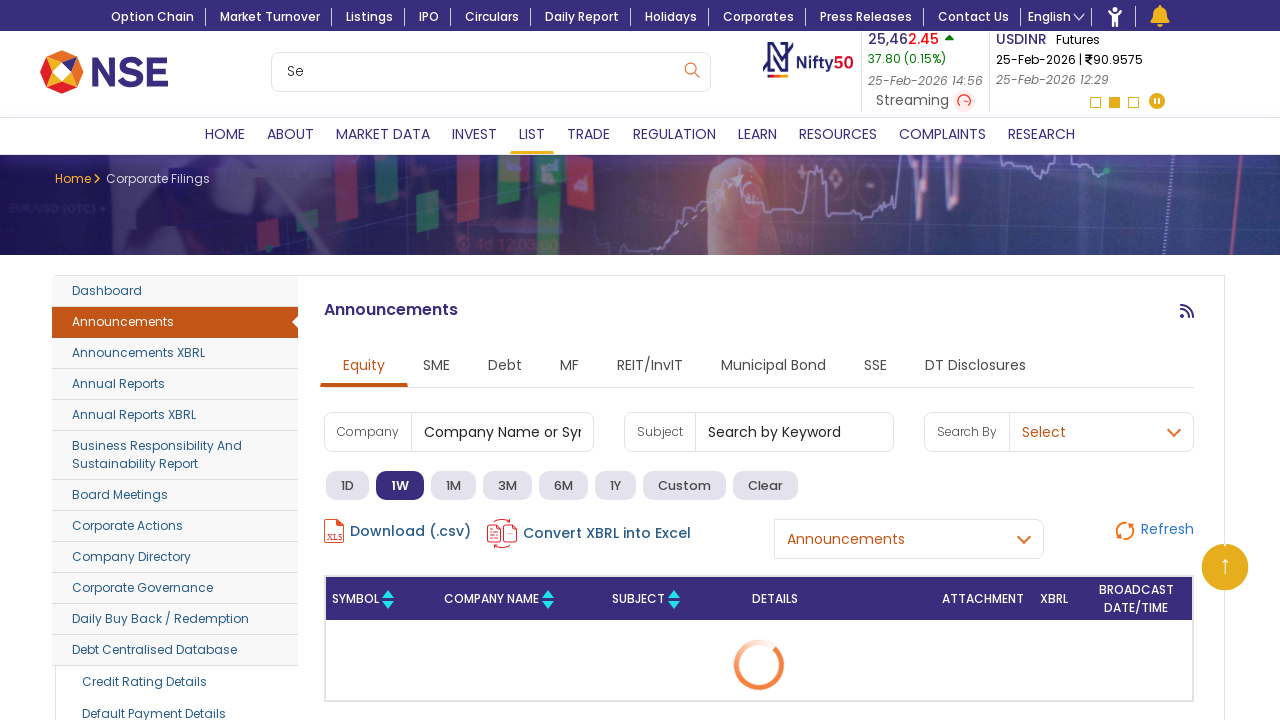

Waited 10 seconds for announcements table to filter by week
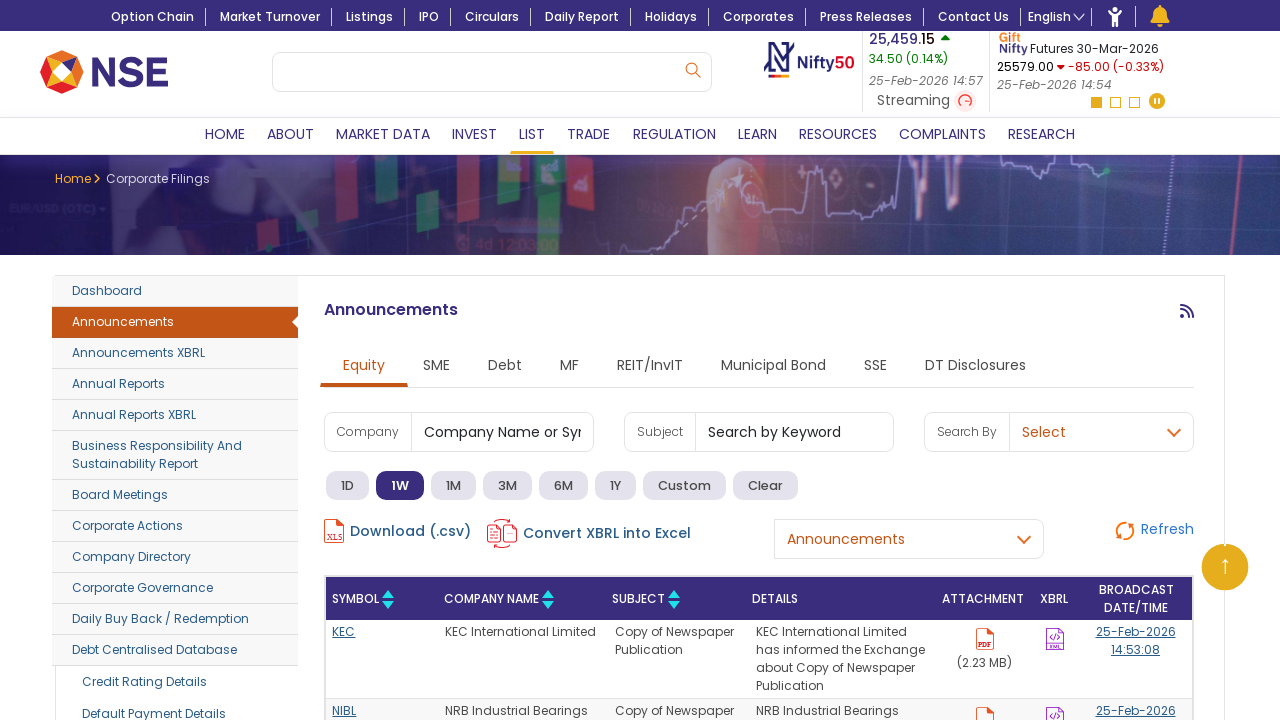

Located last row in announcements table
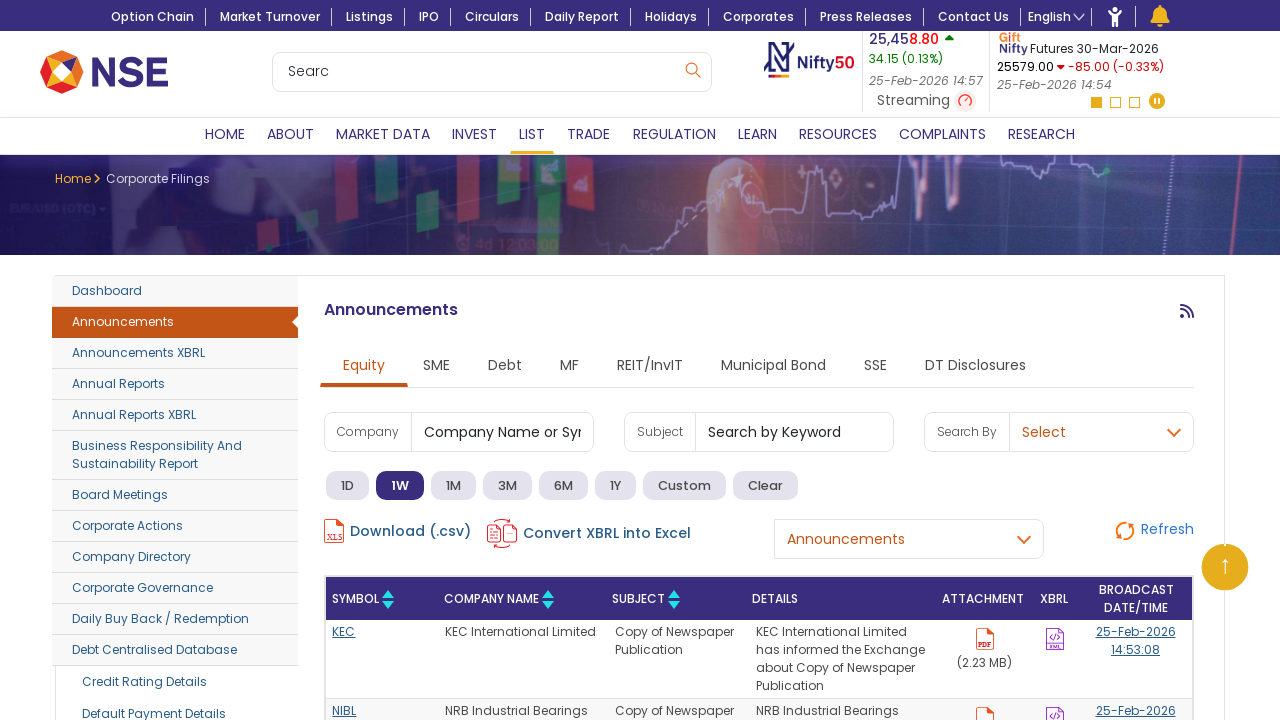

Clicked on the last row of the announcements table at (759, 361) on (//table[@id="CFanncEquityTable"]/tbody/tr)[last()]
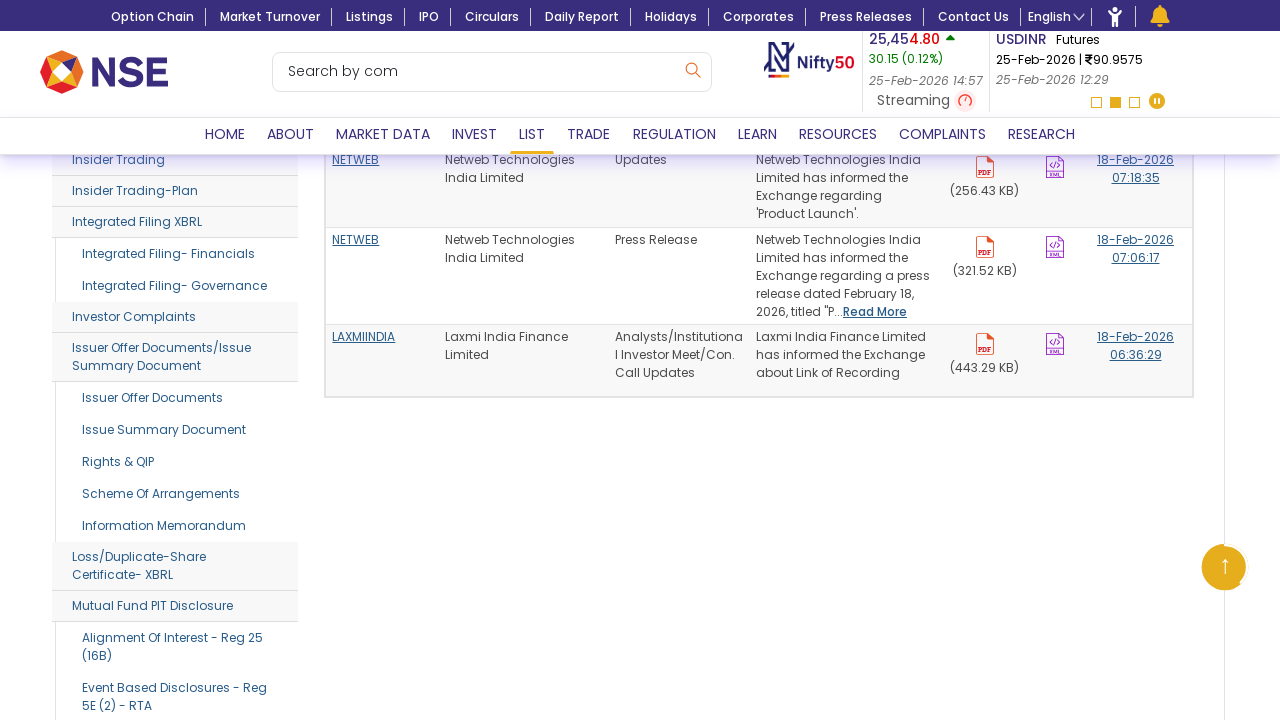

Pressed Page Down to scroll down the page
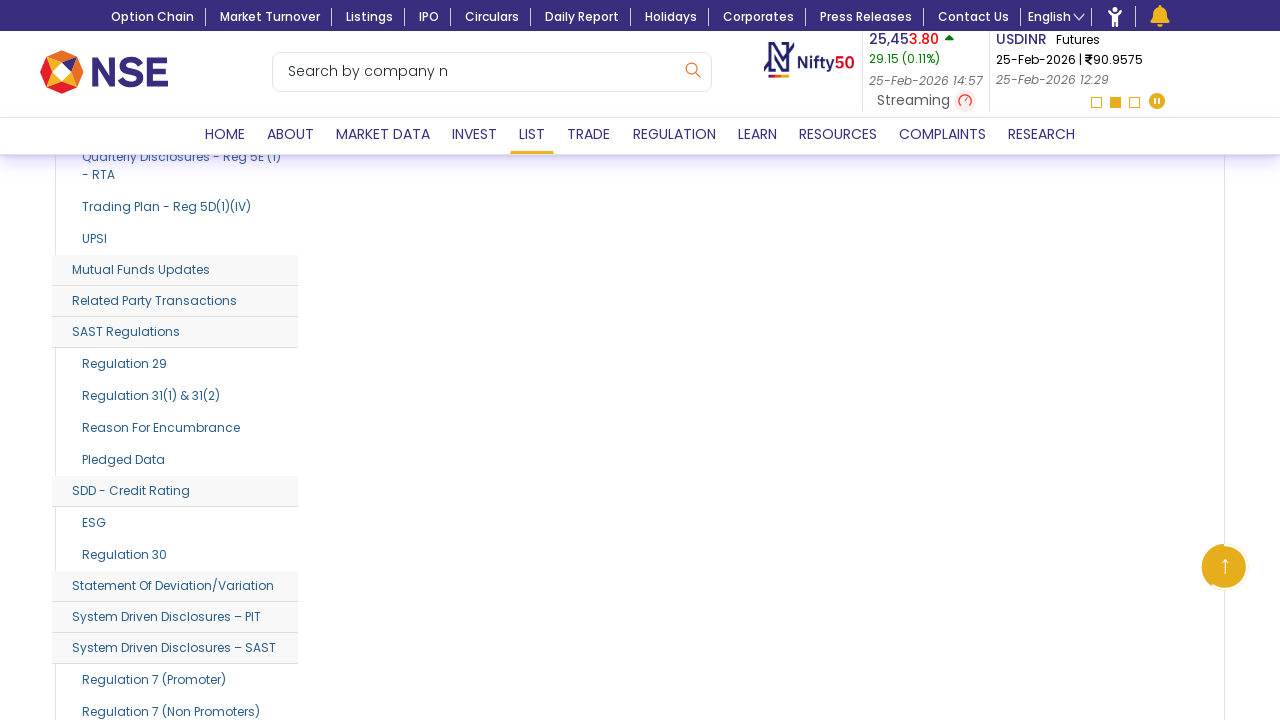

Waited 10 seconds after scrolling
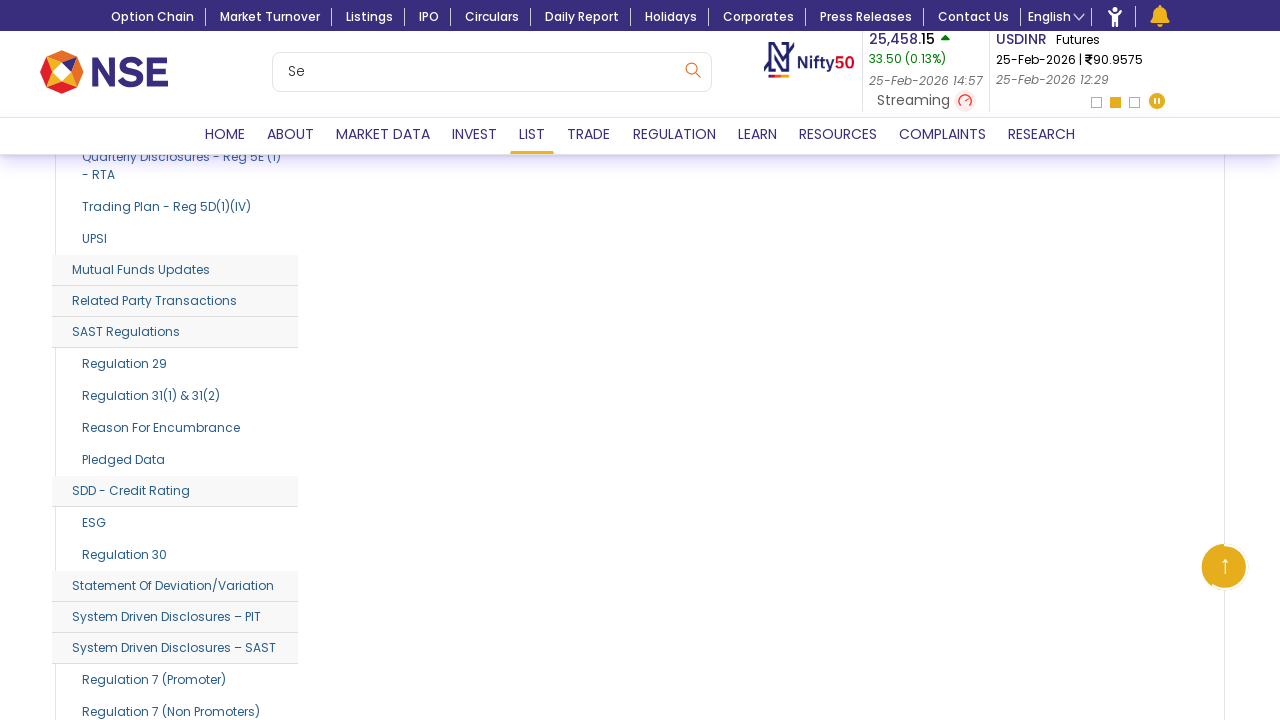

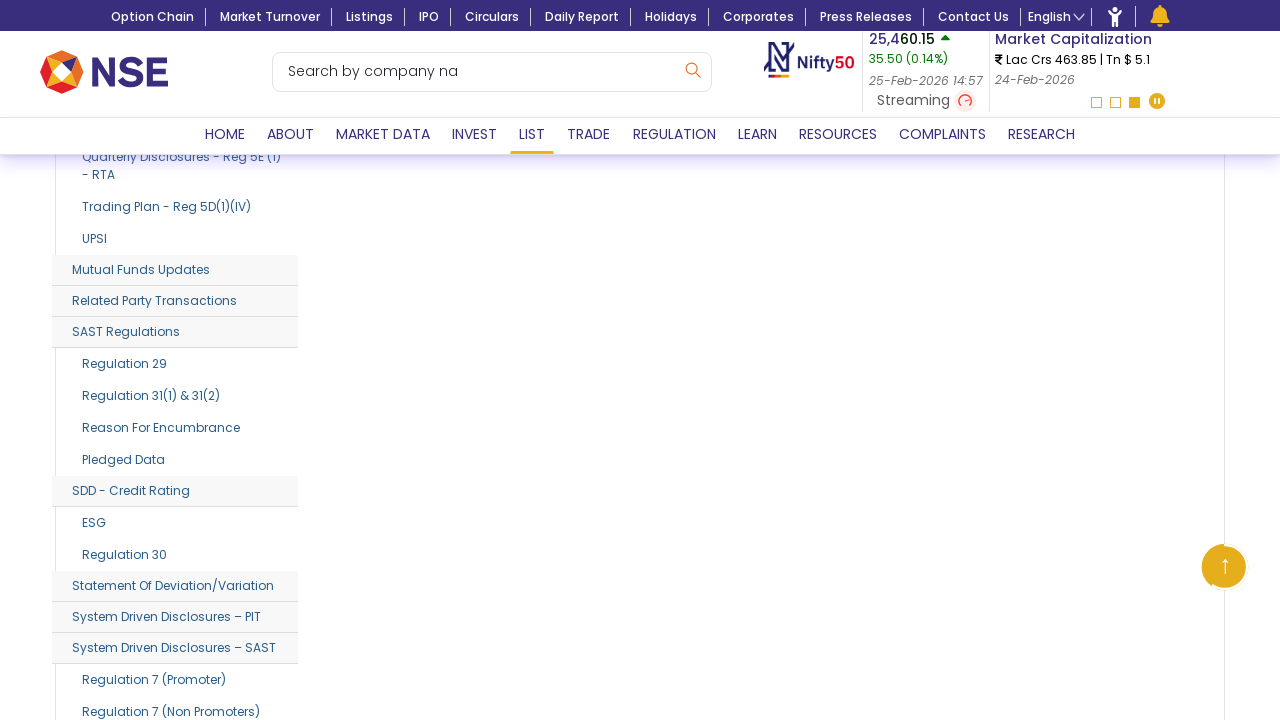